Tests drag and drop functionality by dragging a source element and dropping it onto a target element on the jQuery UI droppable demo page.

Starting URL: https://jqueryui.com/resources/demos/droppable/default.html

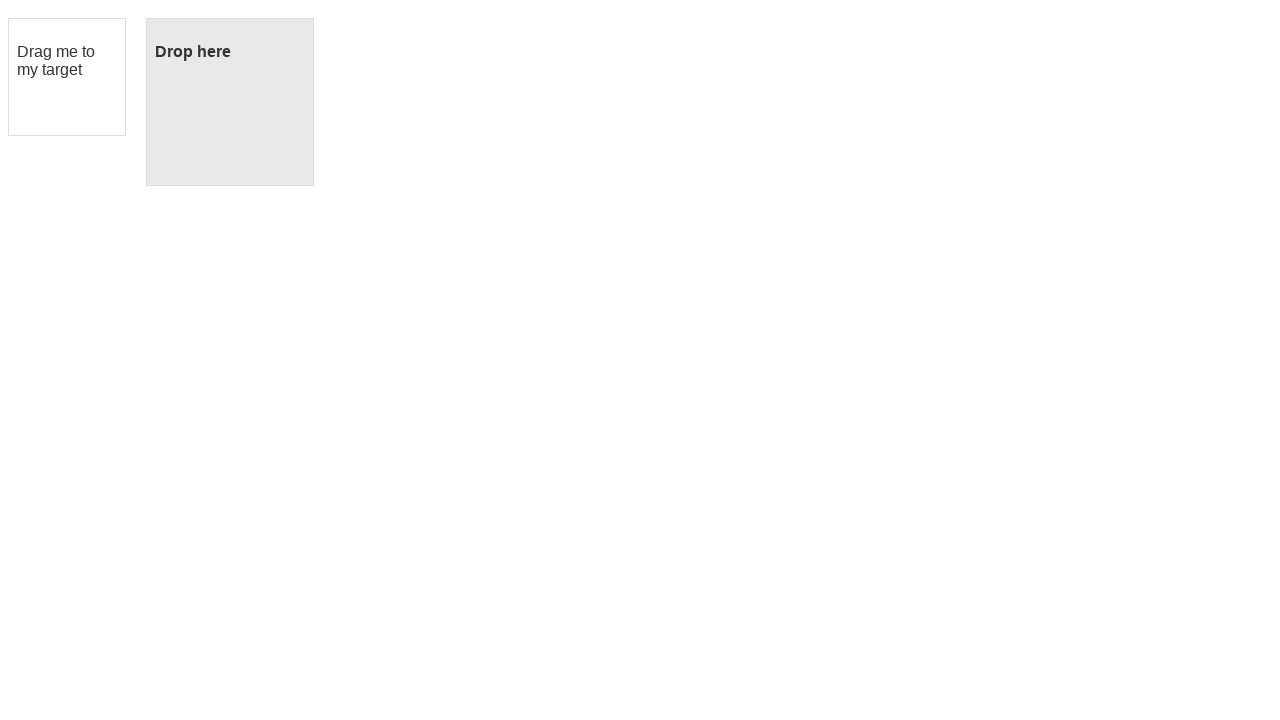

Located the draggable source element with id 'draggable'
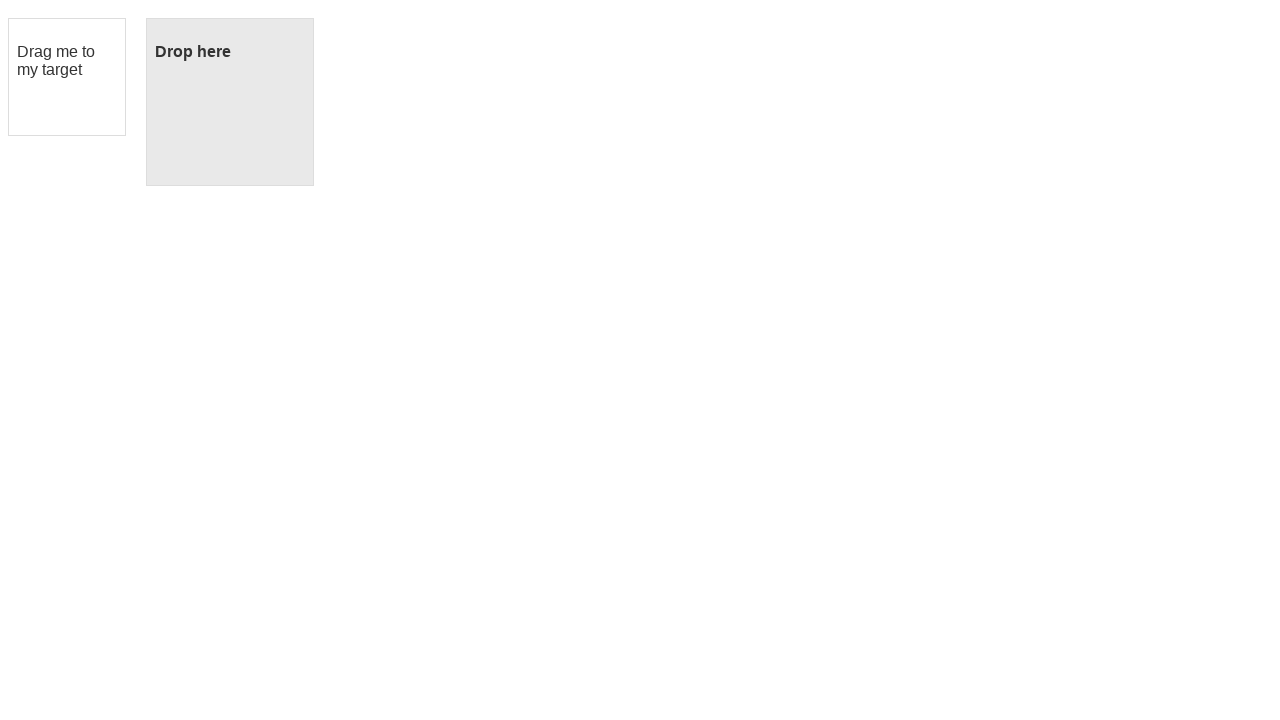

Located the droppable target element with id 'droppable'
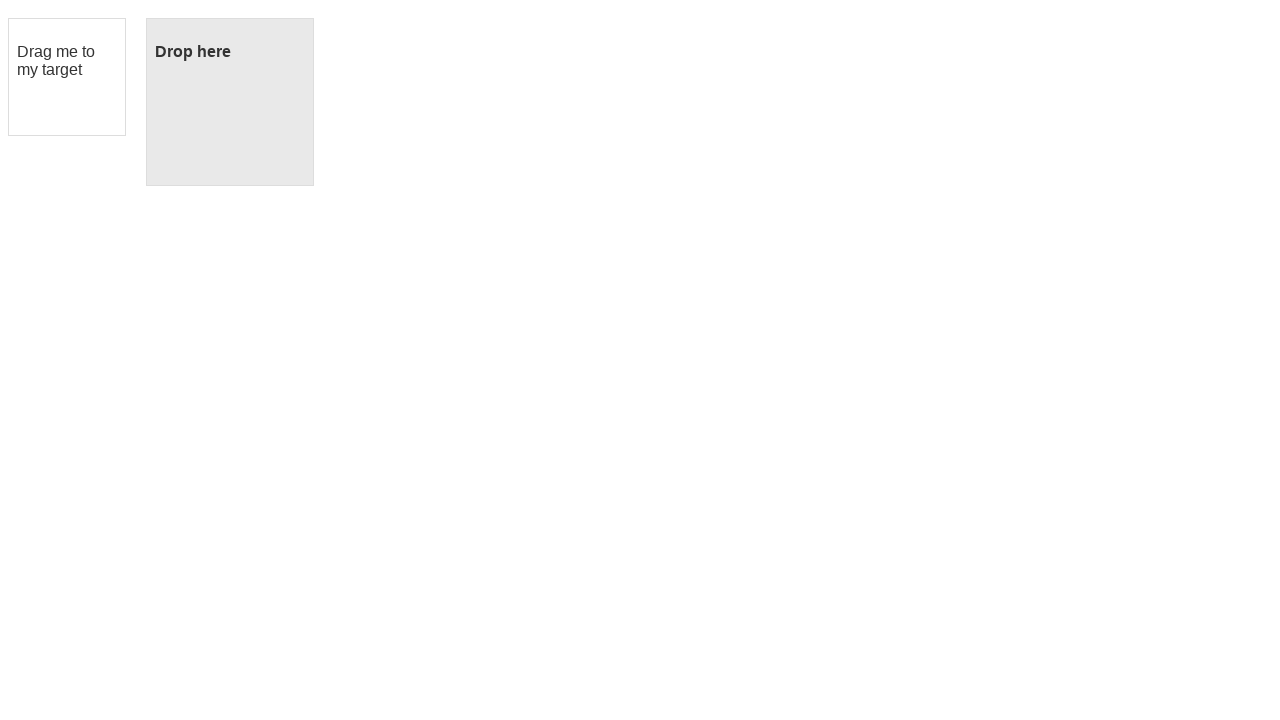

Dragged source element onto target element at (230, 102)
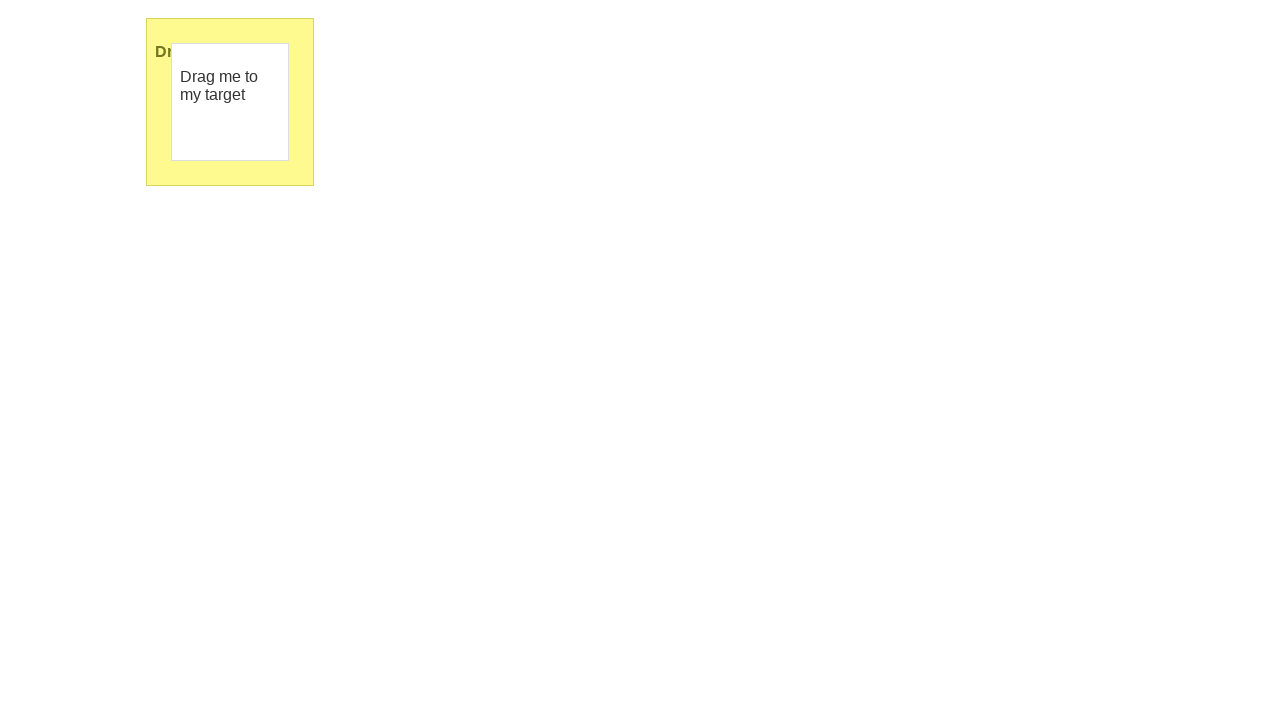

Drop completed and target element now has ui-state-highlight class
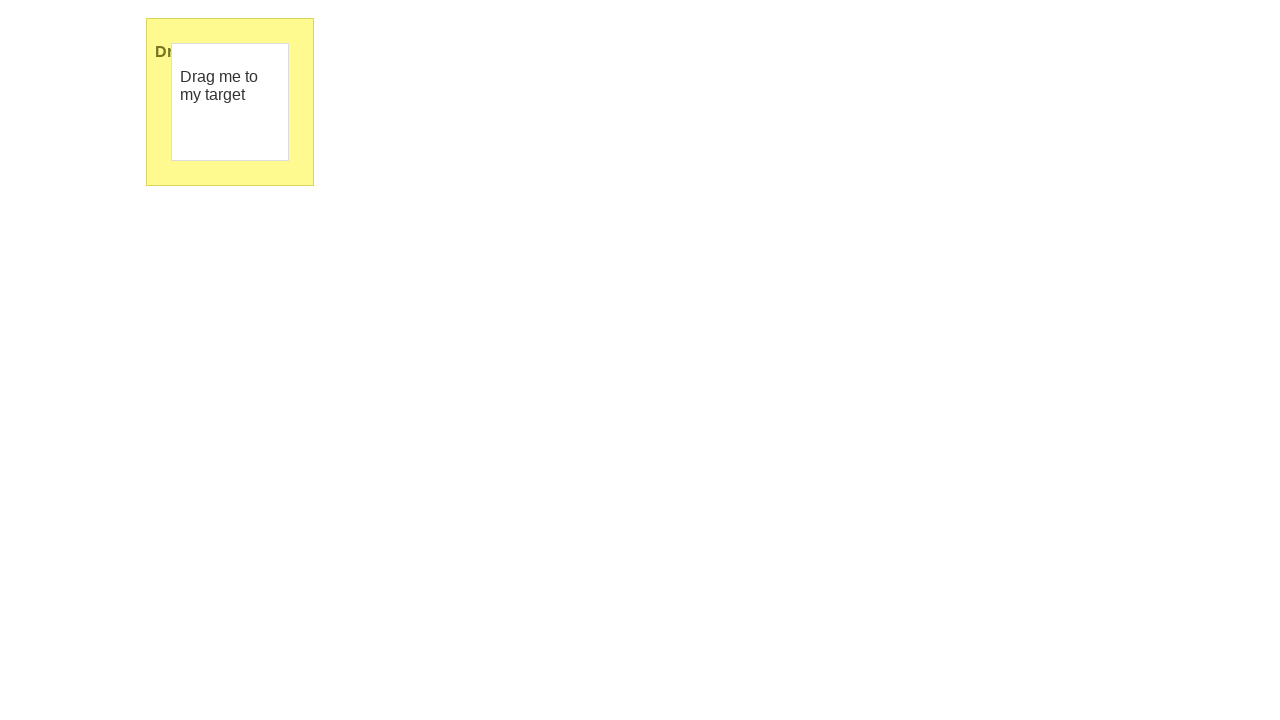

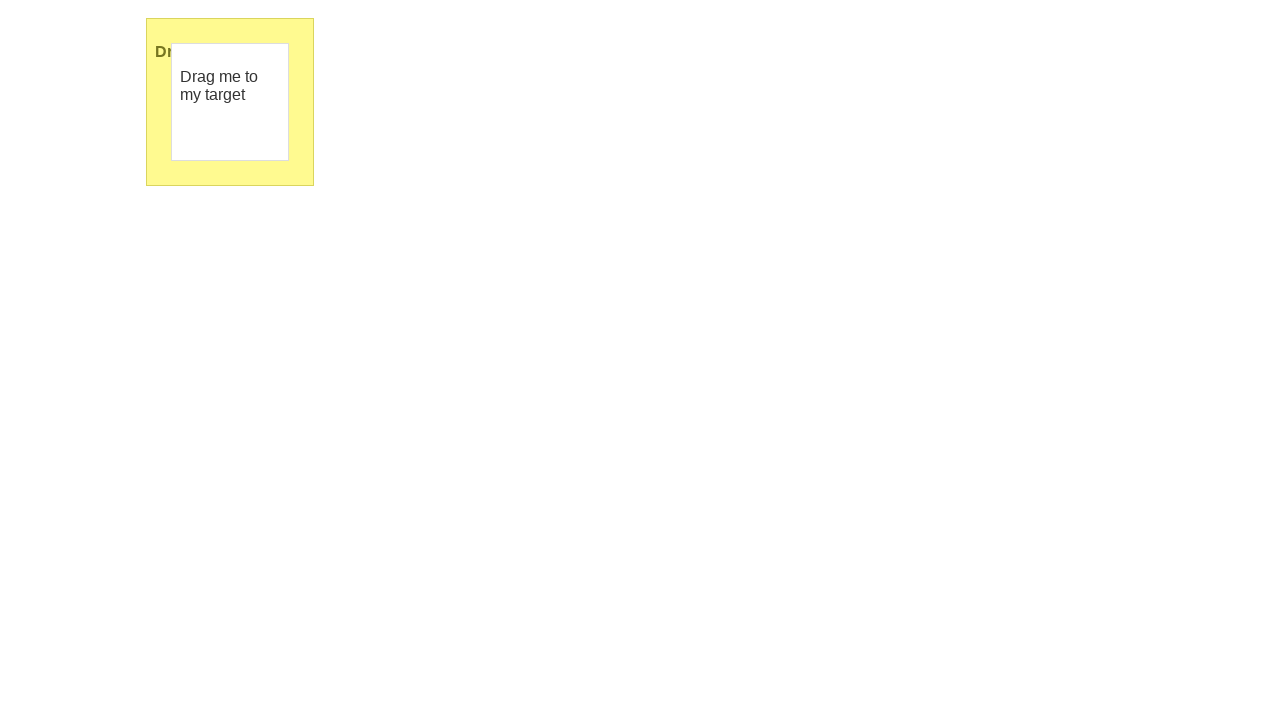